Tests an expanding div with hover interaction by moving to the expand element and clicking a nested link

Starting URL: https://testpages.eviltester.com/styled/expandingdiv.html

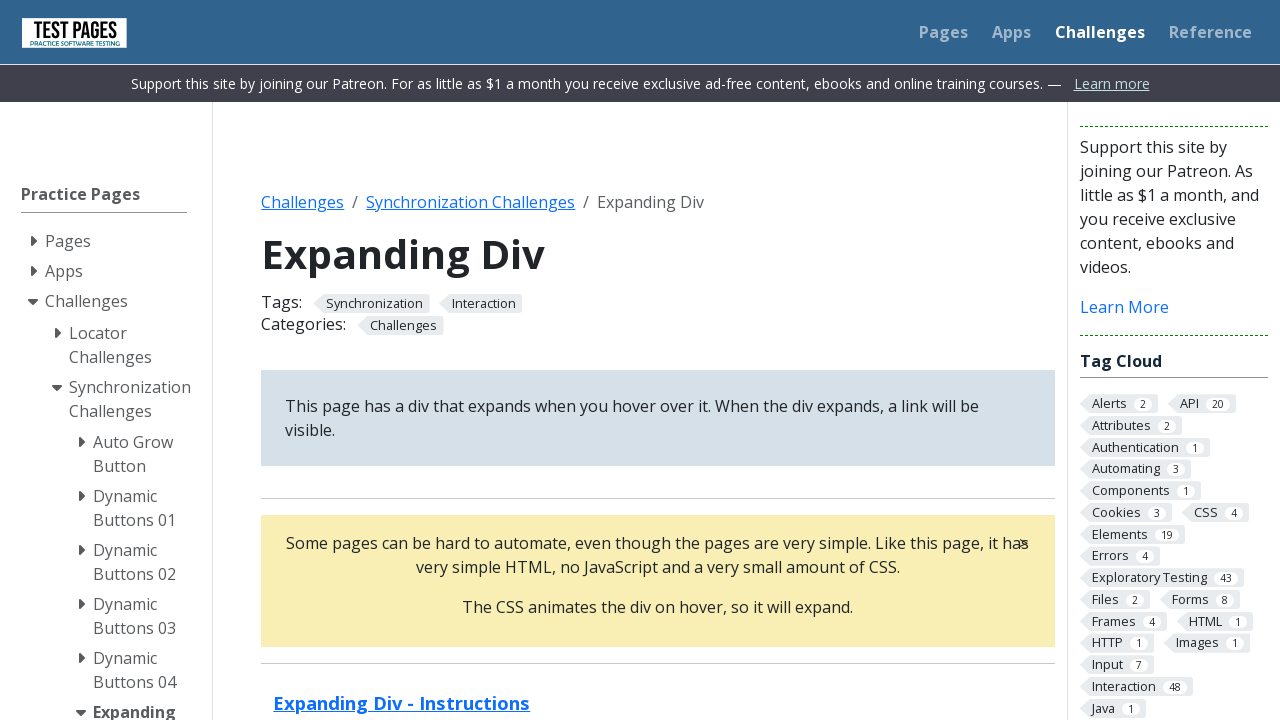

Navigated to expanding div test page
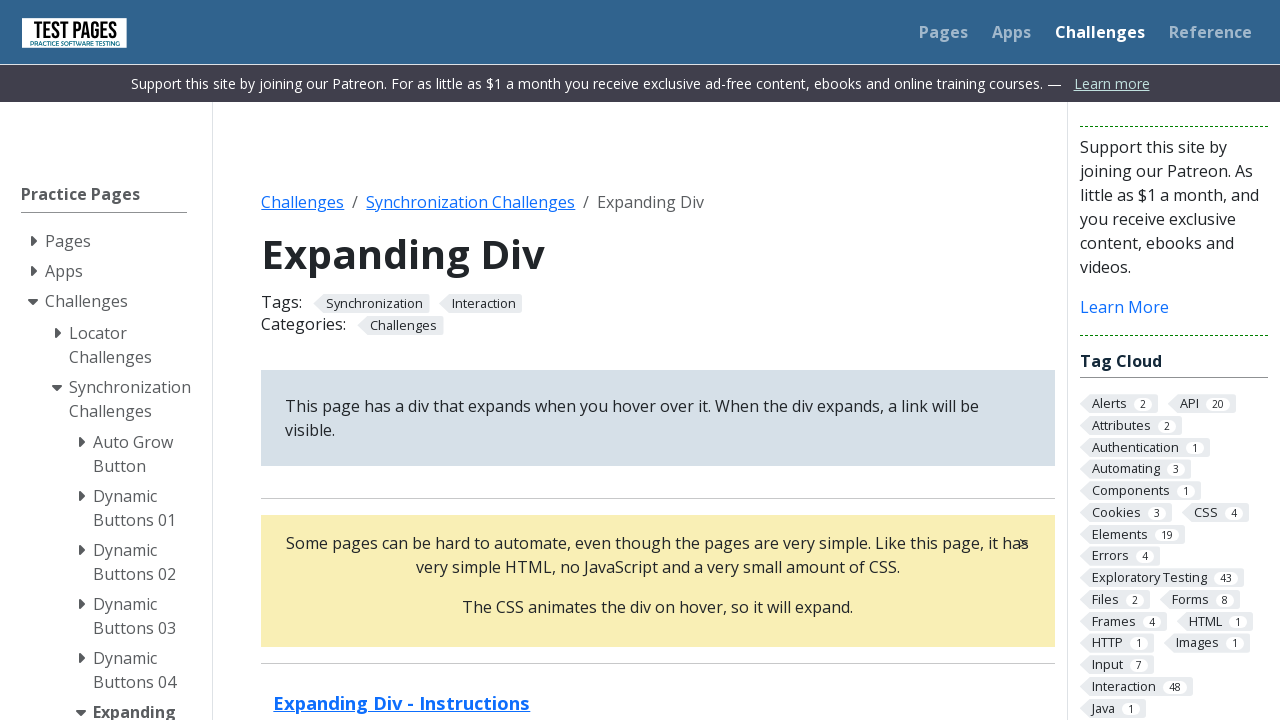

Hovered over expand div to trigger expansion at (658, 580) on .expand
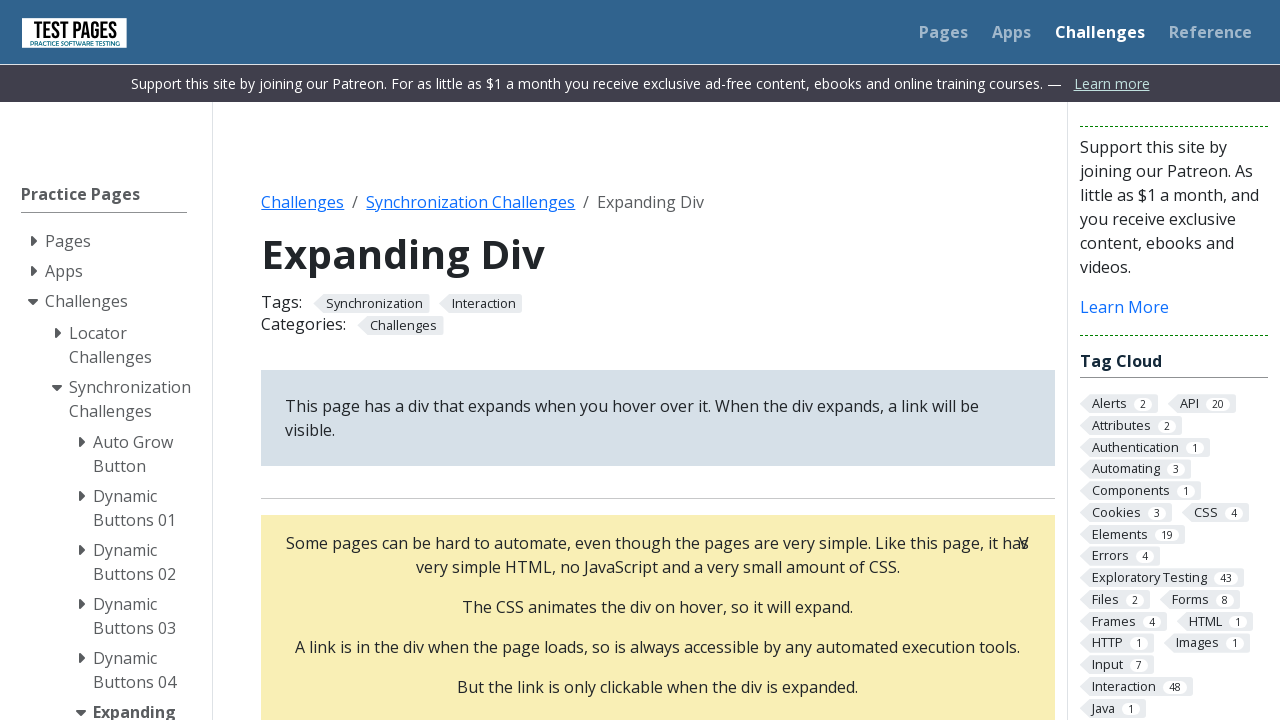

Waited for div expansion animation to complete
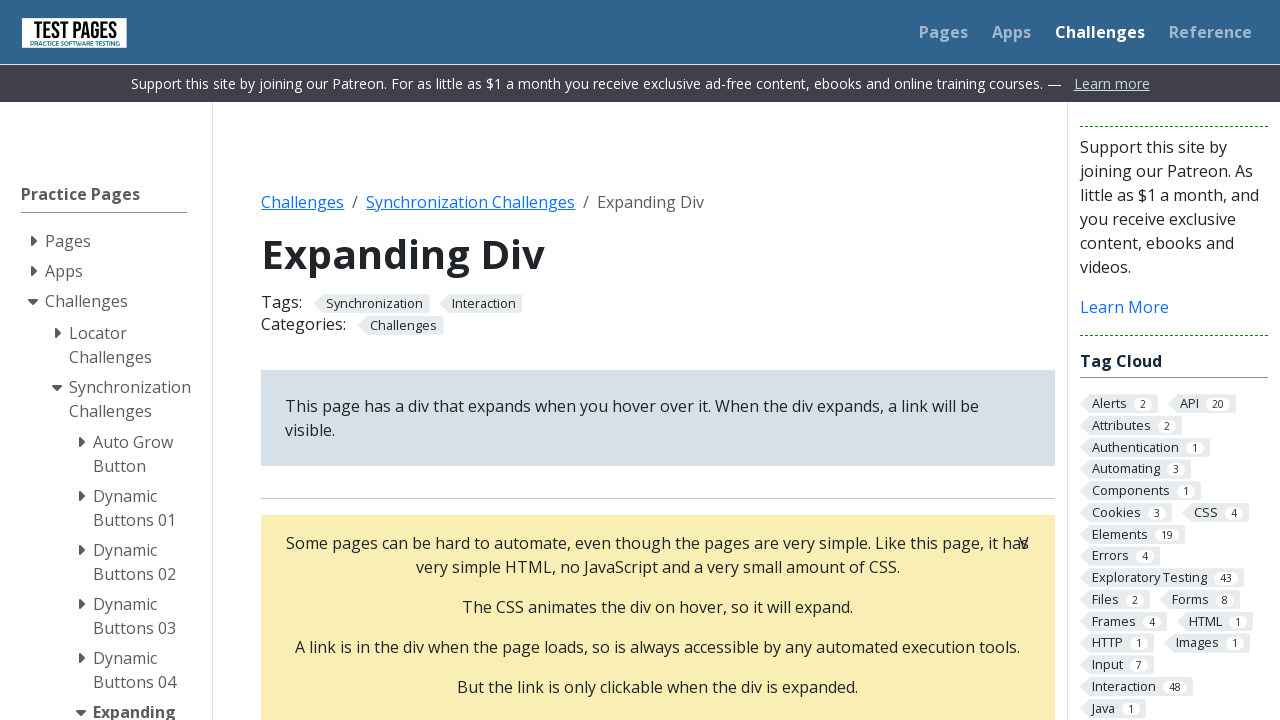

Hovered over nested link inside expanded div at (658, 360) on .expand p a
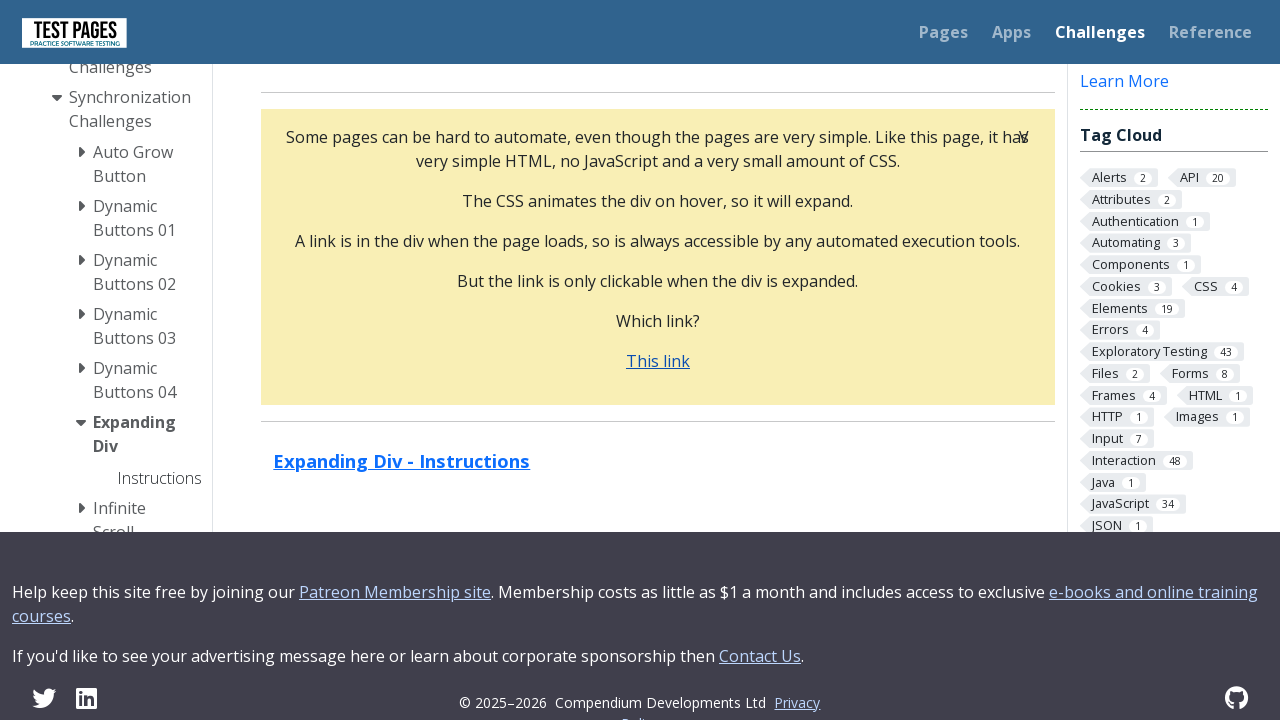

Clicked nested link inside expanded div at (658, 360) on .expand p a
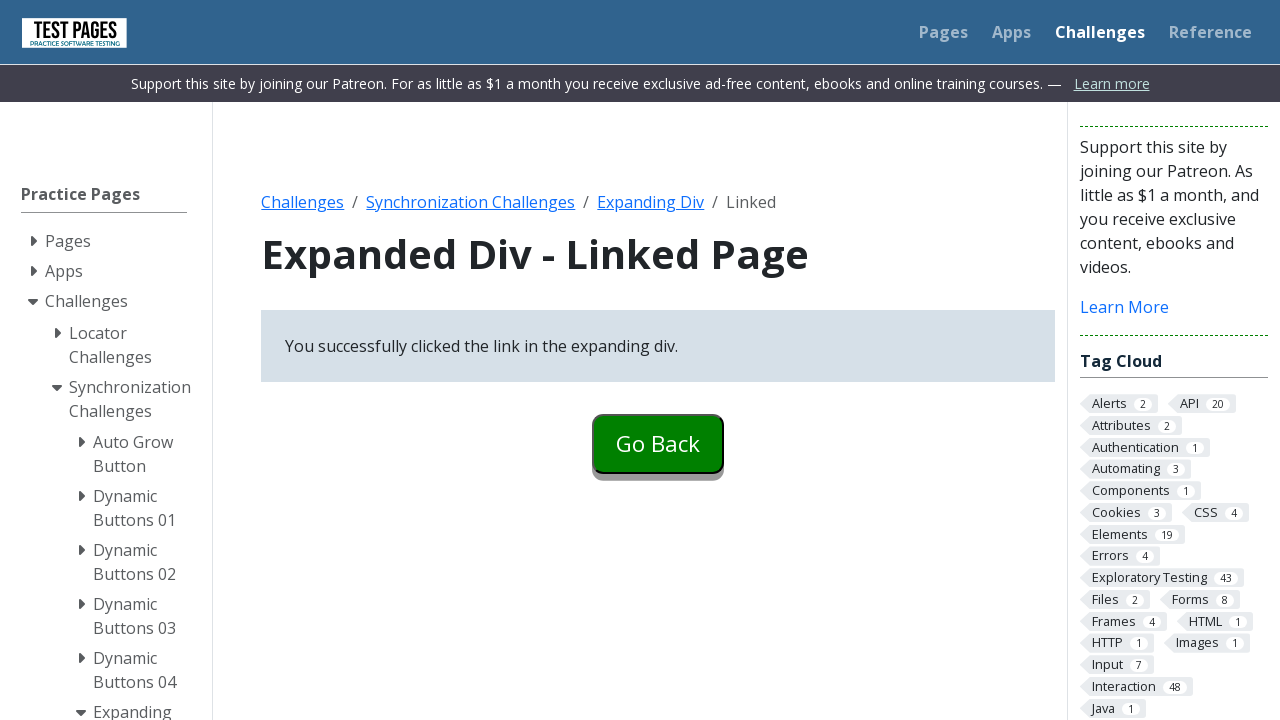

Waited for navigation after link click
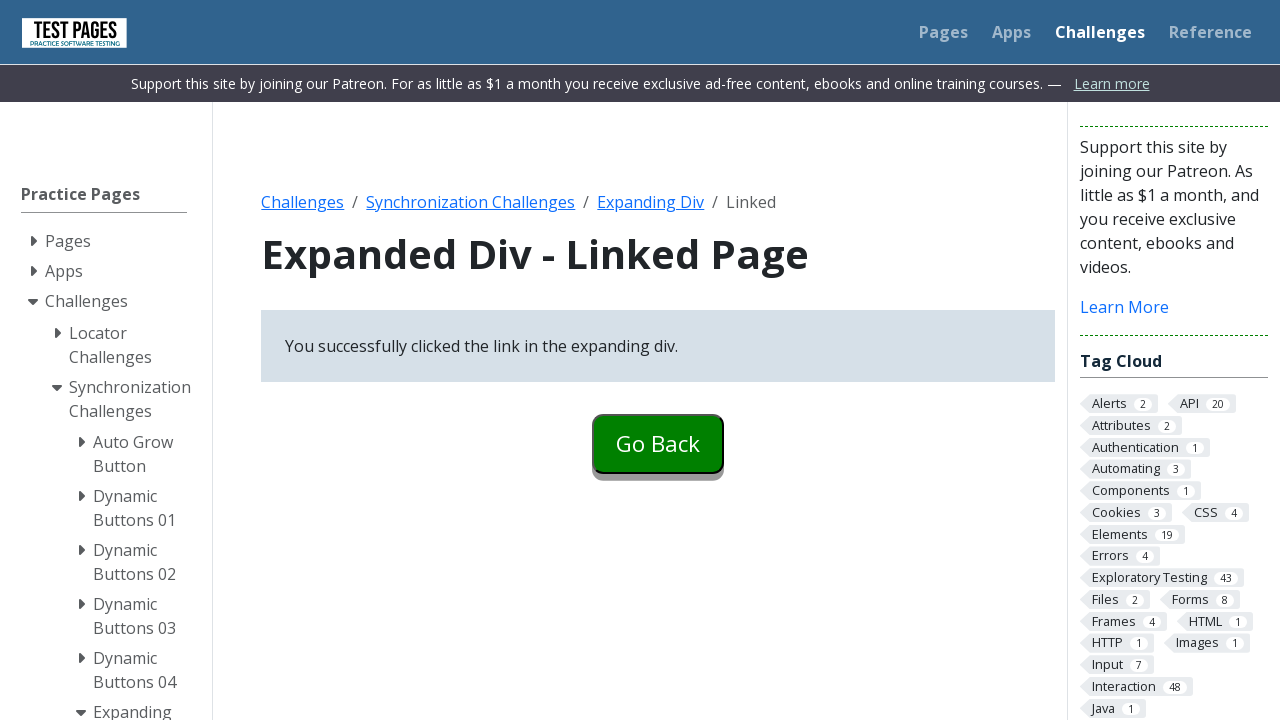

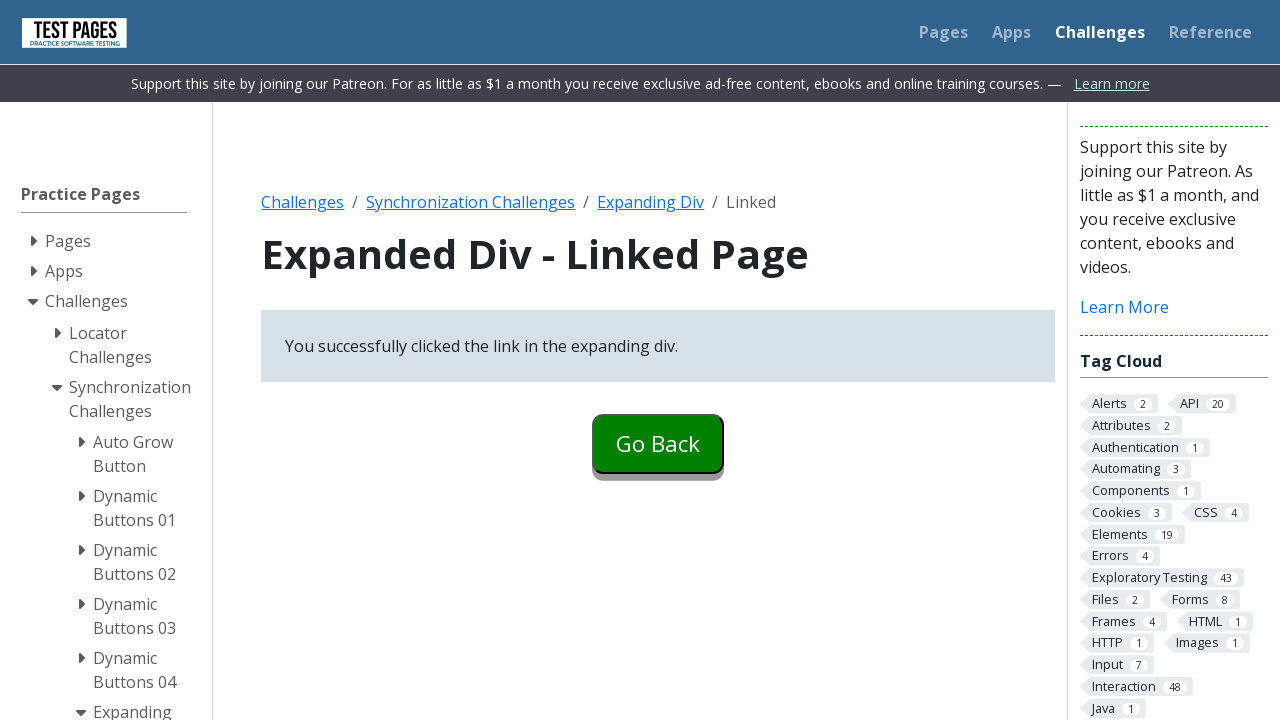